Verifies footer contains copyright text, visit us text, and clicks the Parasoft link to open in new tab

Starting URL: https://parabank.parasoft.com/

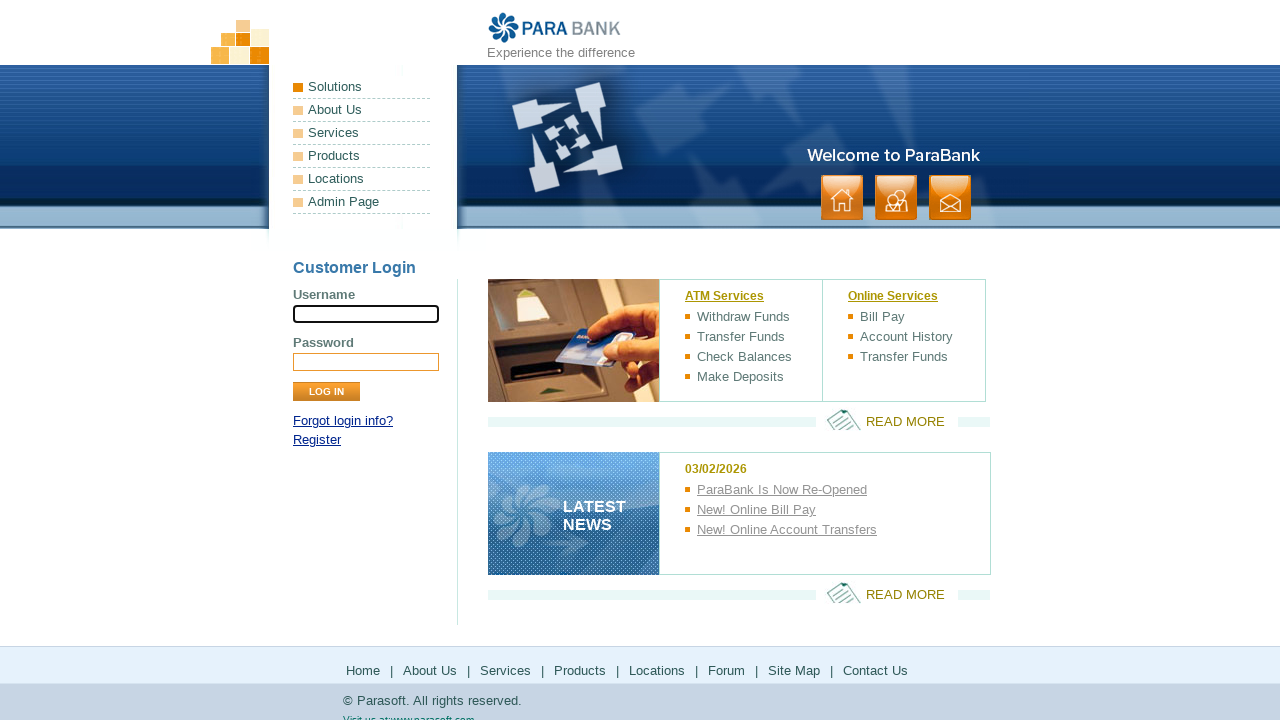

Verified copyright text '© Parasoft. All rights reserved.' is visible in footer
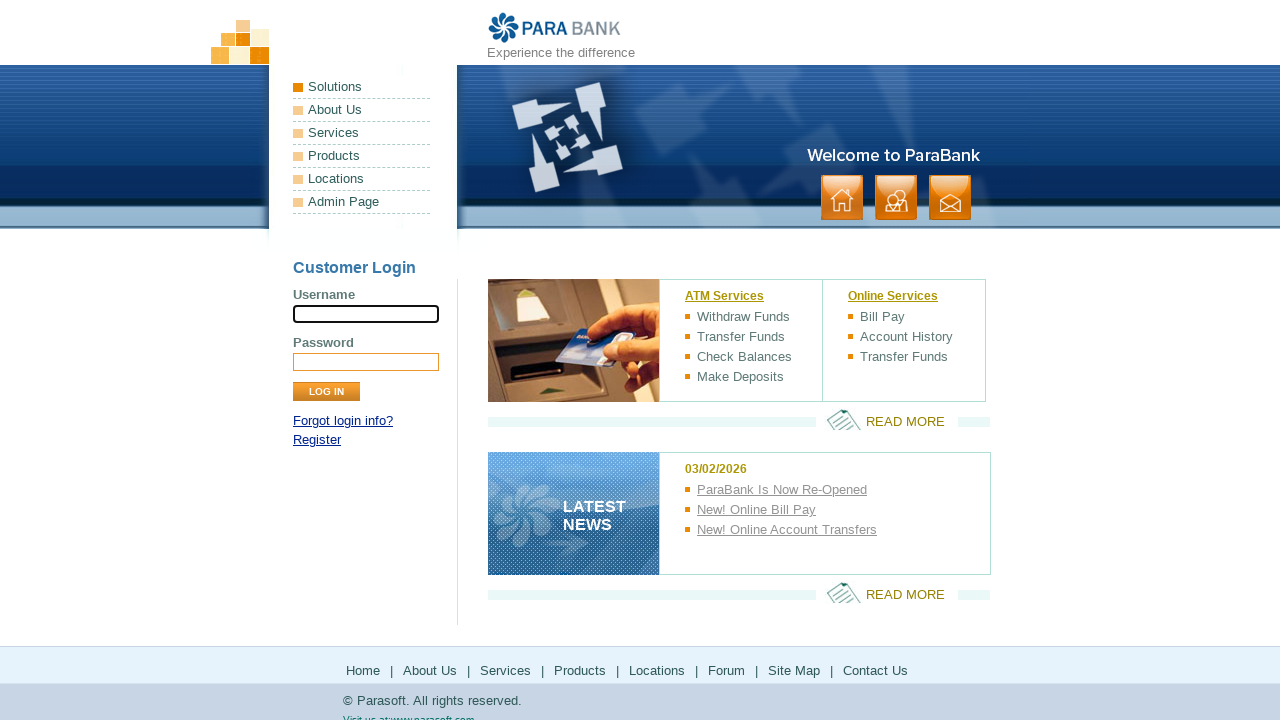

Verified 'Visit us at:' text is present in footer
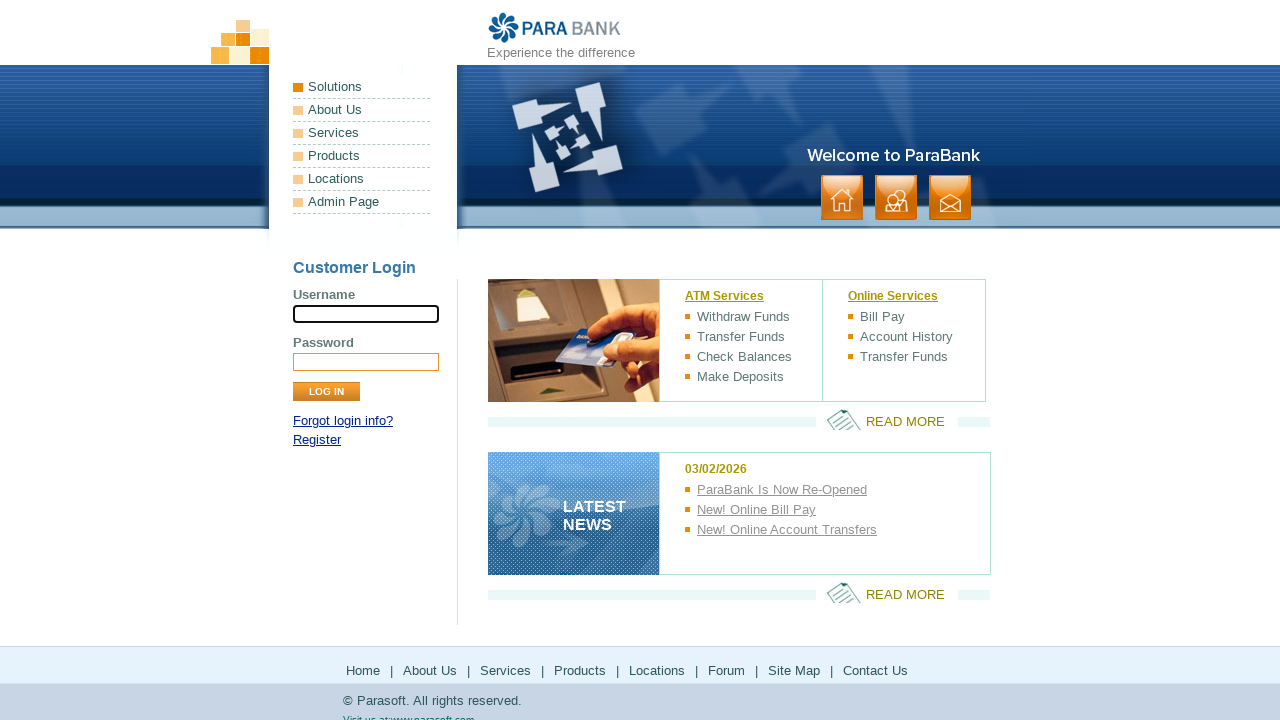

Verified 'www.parasoft.com' link text is present in footer
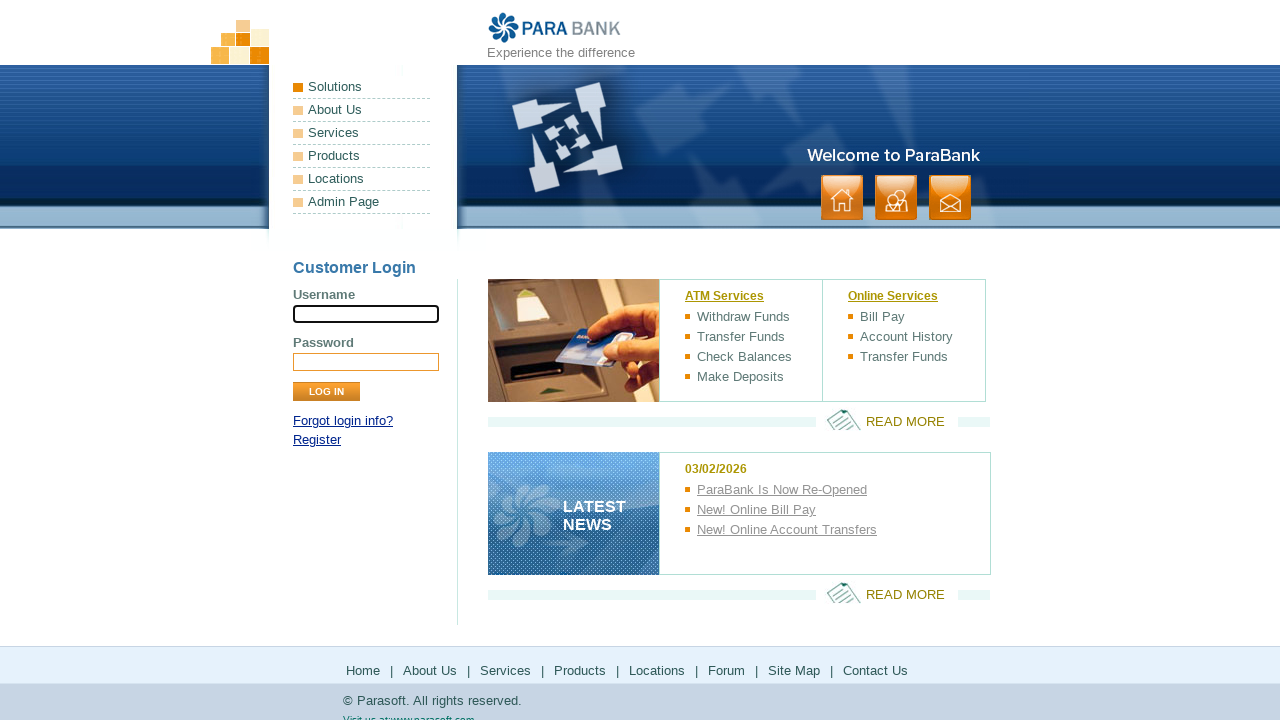

Clicked the Parasoft.com link in footer at (432, 710) on .visit > li:nth-child(2) > a:nth-child(1)
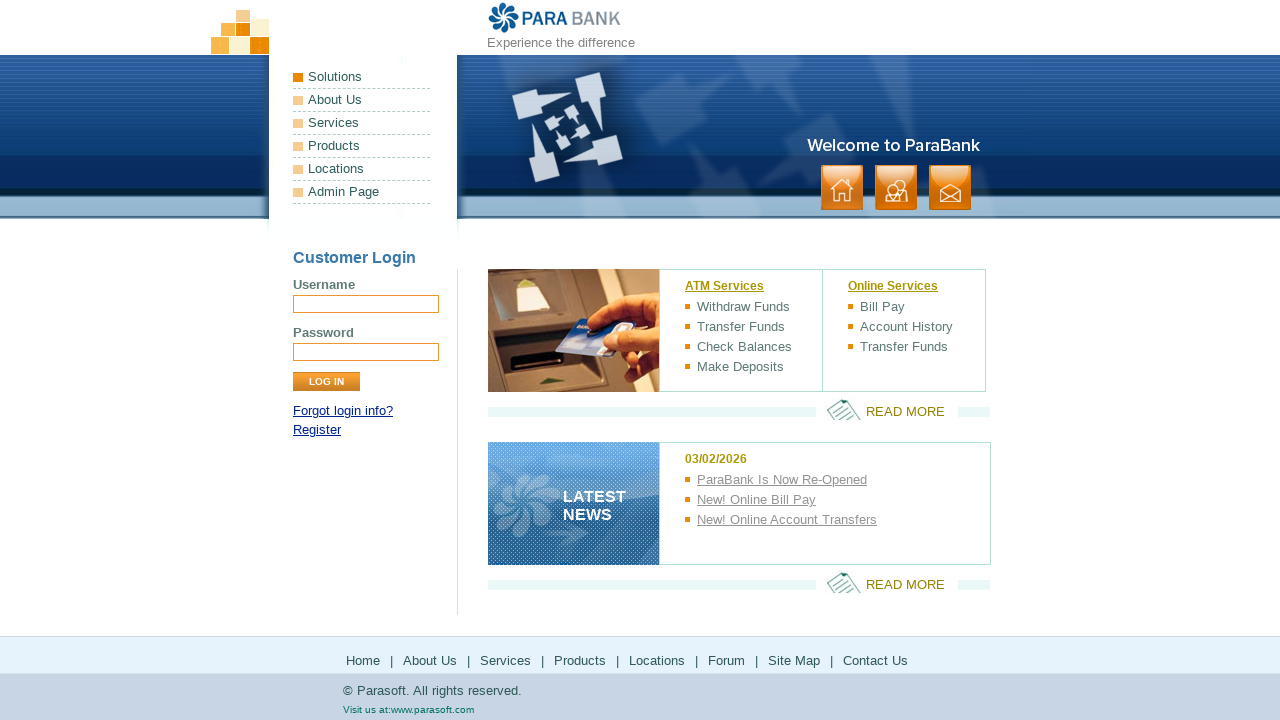

New tab opened and page loaded
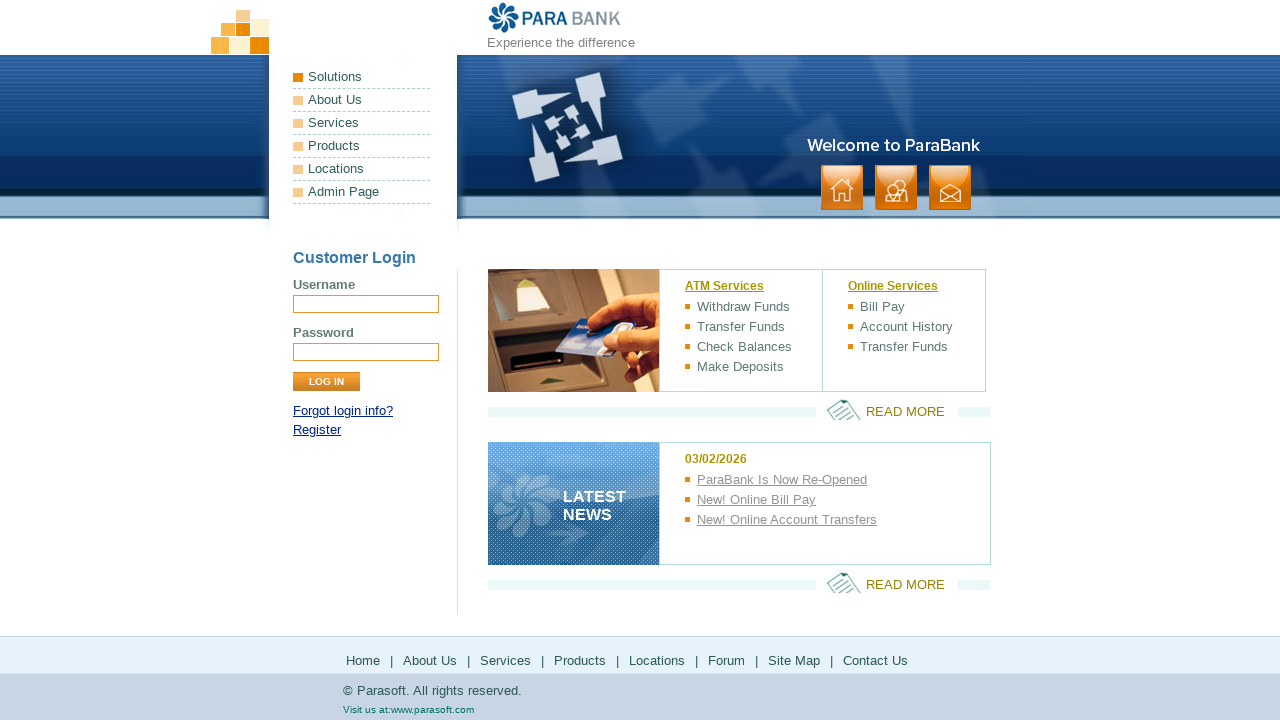

Verified new tab navigated to https://www.parasoft.com/
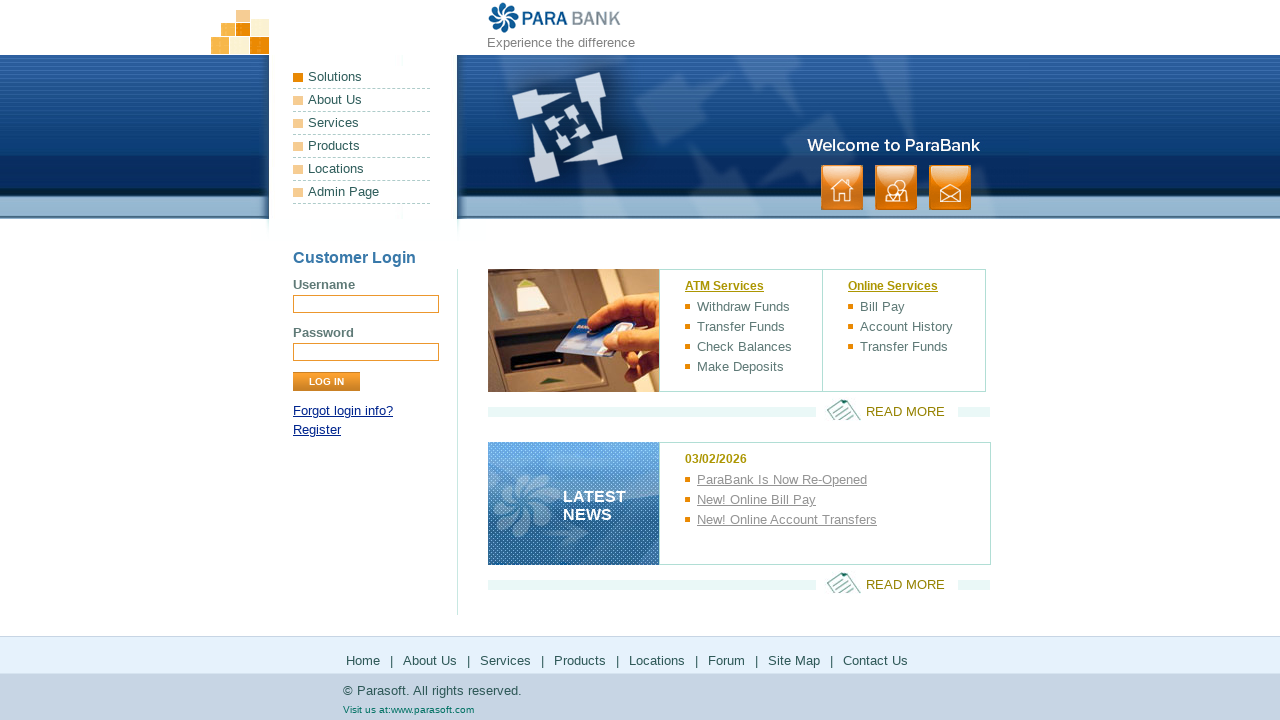

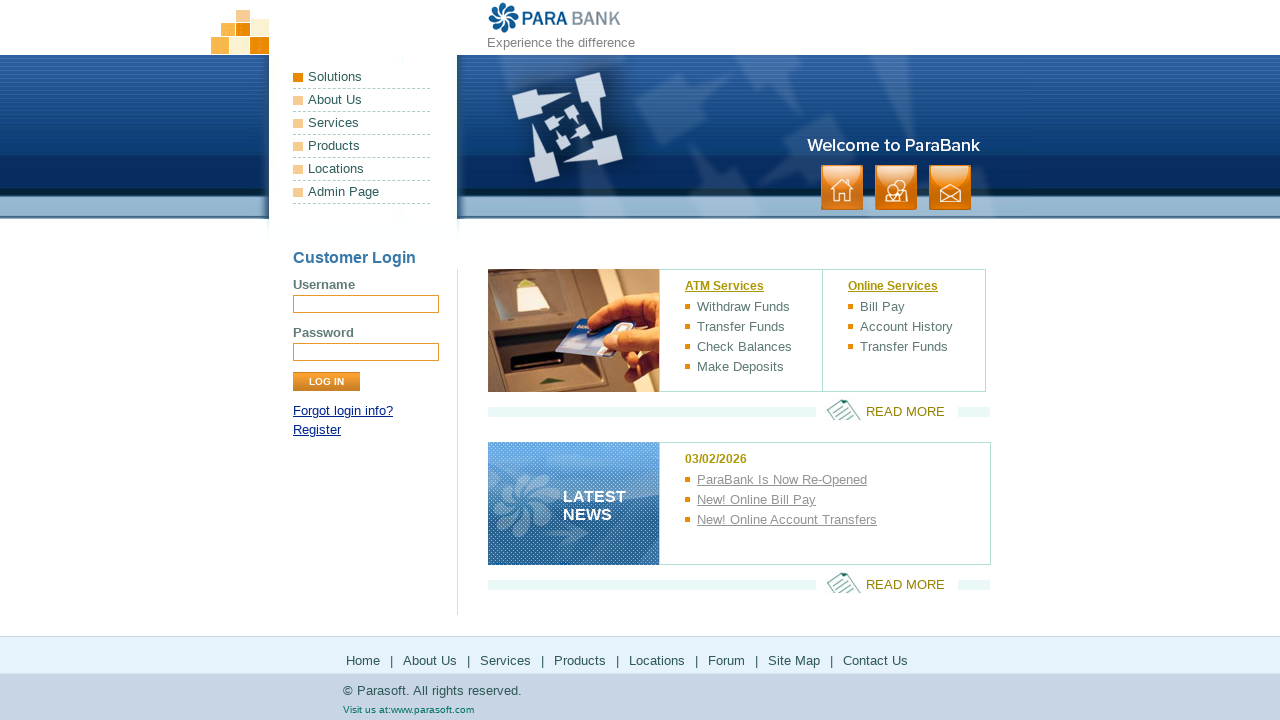